Tests a simple registration form by filling in first name, last name, email, and phone number fields, submitting the form, and handling the confirmation alert.

Starting URL: https://v1.training-support.net/selenium/simple-form

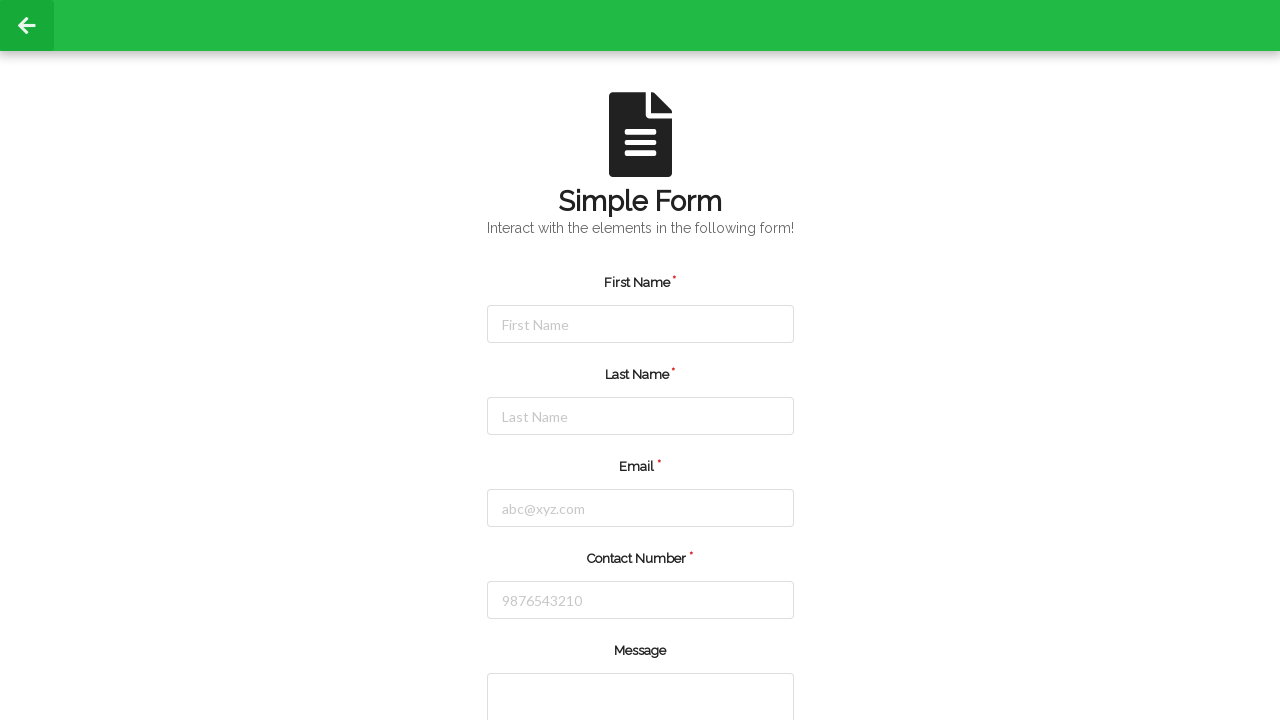

Filled first name field with 'Michael' on #firstName
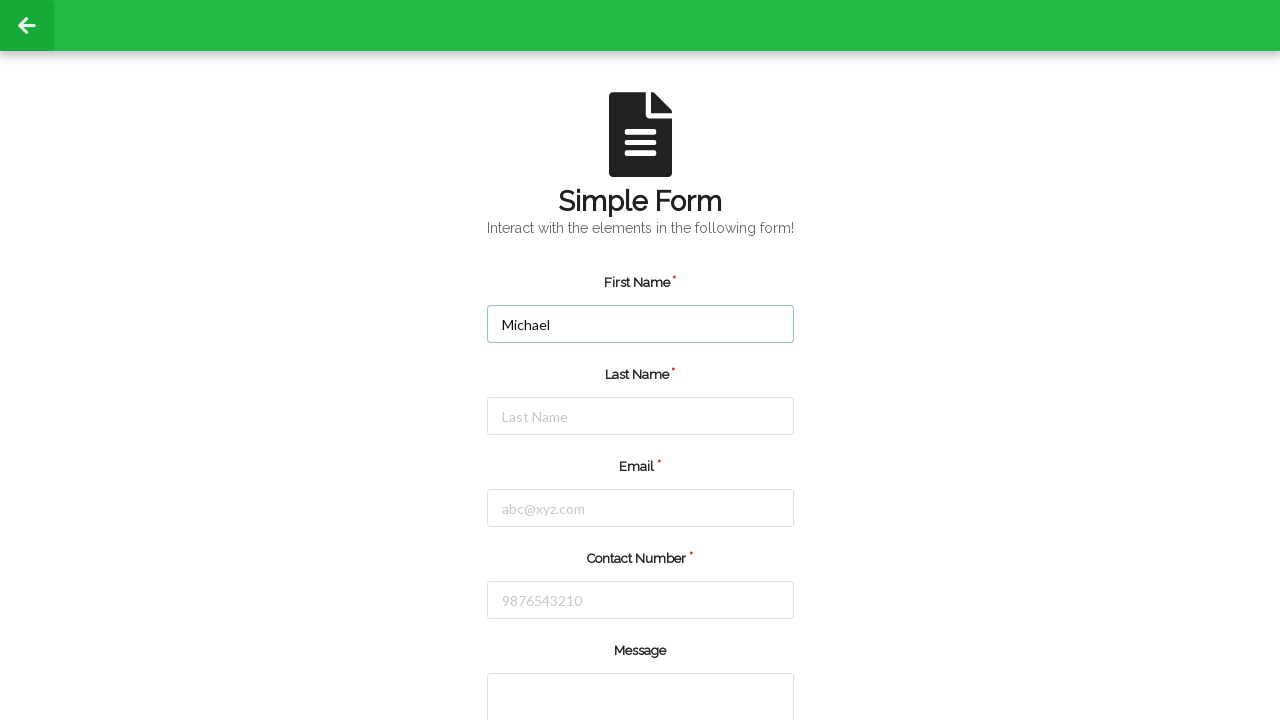

Filled last name field with 'Johnson' on #lastName
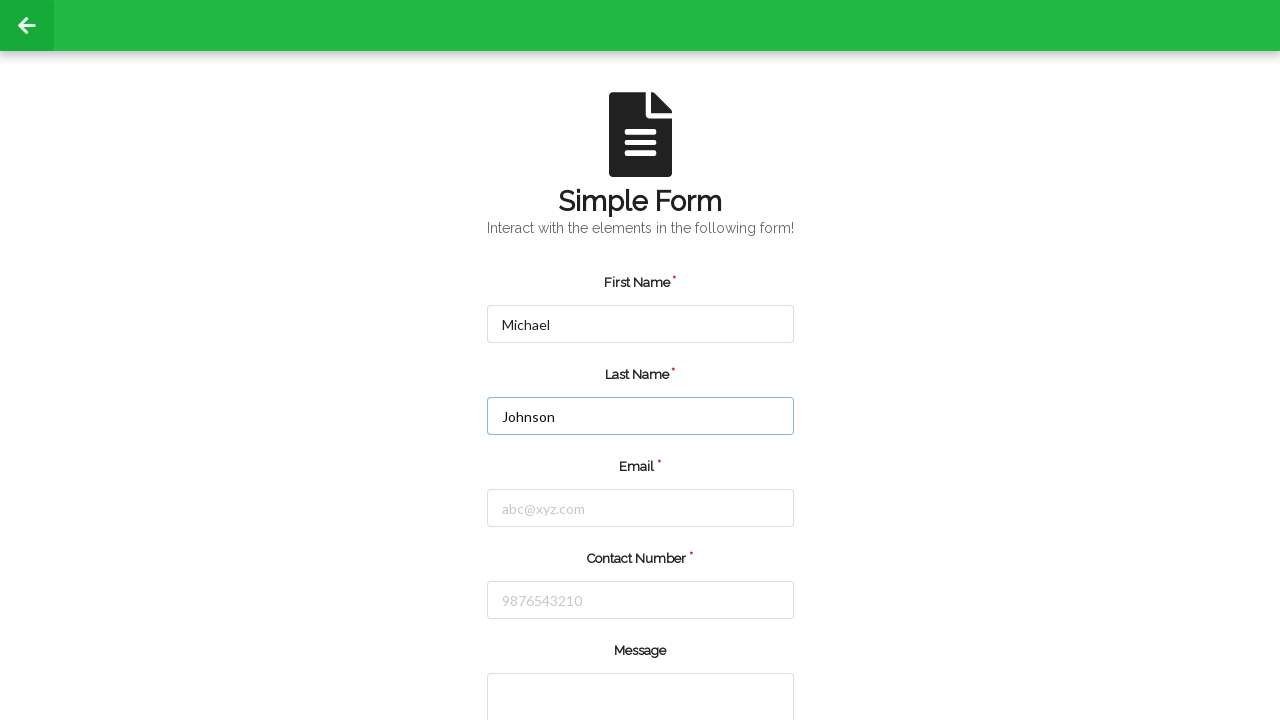

Filled email field with 'michael.johnson@example.com' on #email
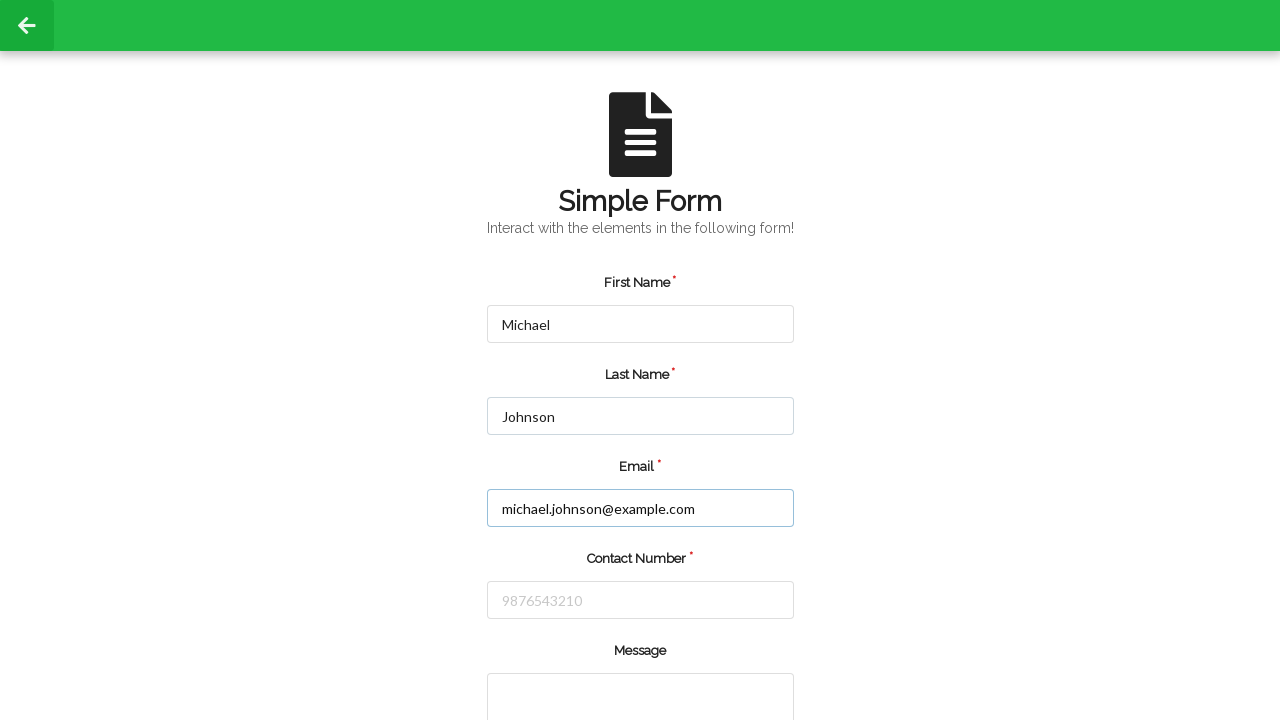

Filled phone number field with '5551234567' on #number
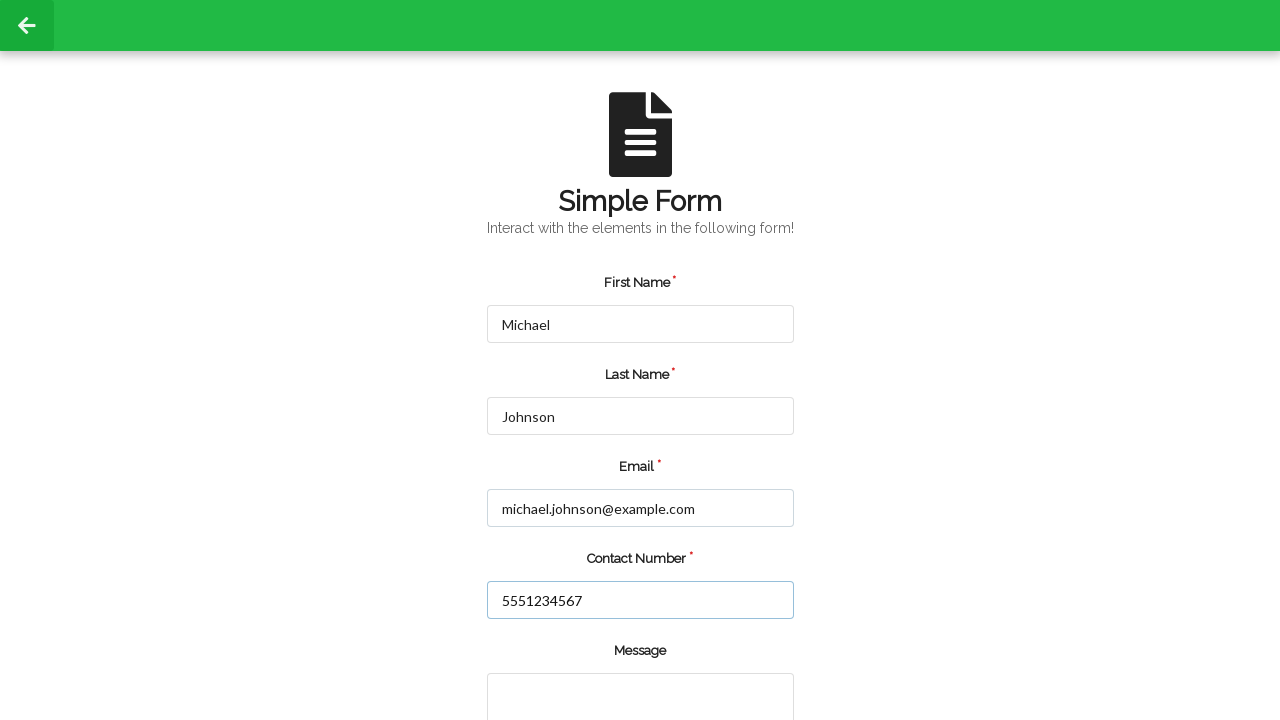

Clicked the submit button at (558, 660) on input.green
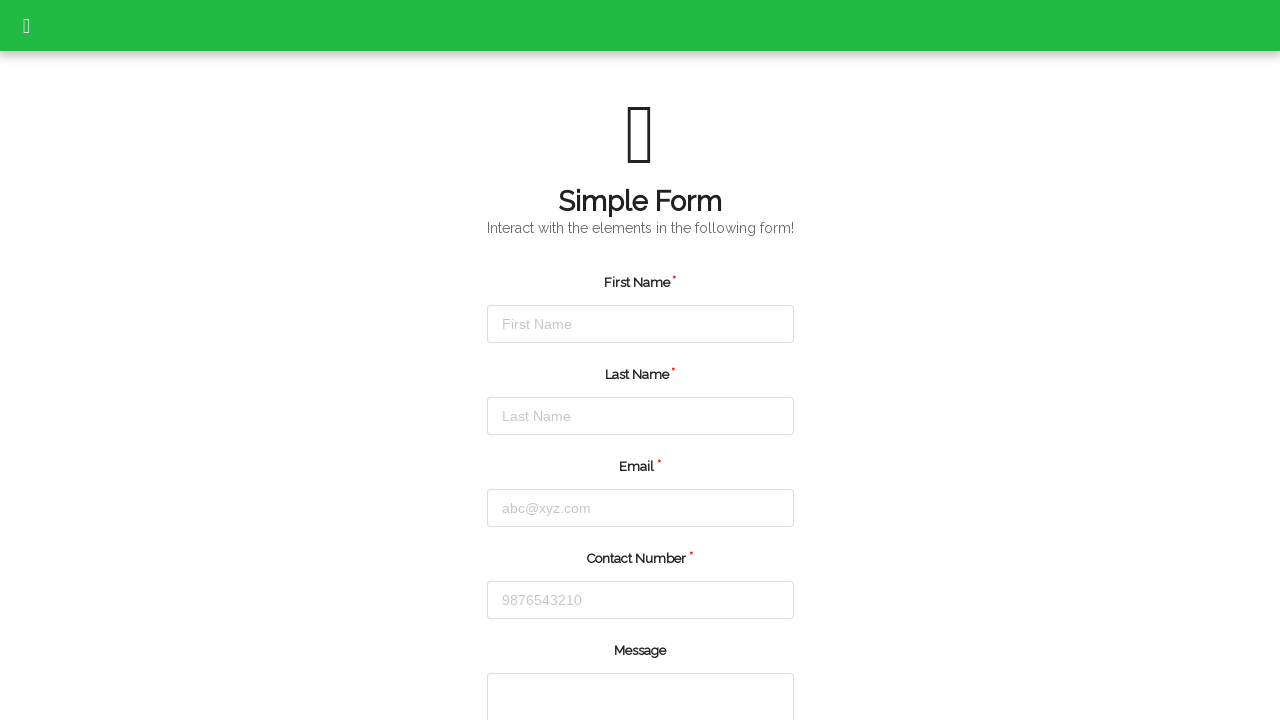

Set up dialog handler to accept confirmation alert
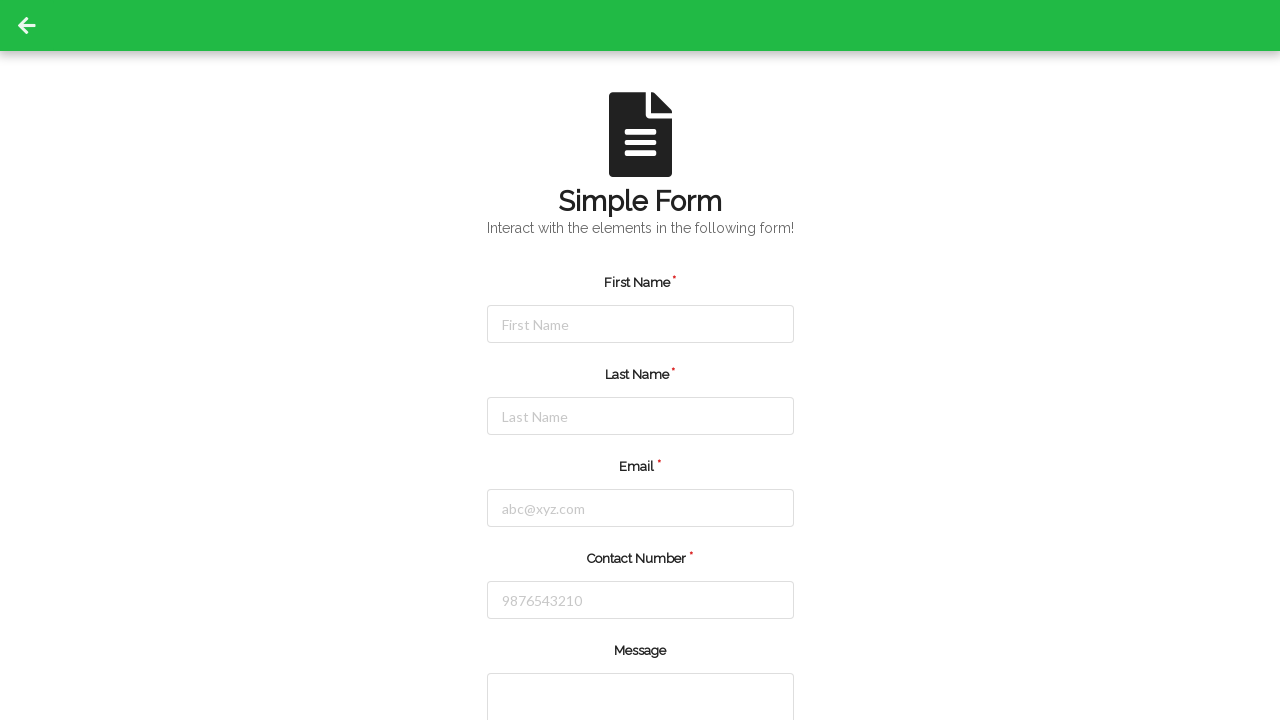

Waited for alert to appear and be accepted
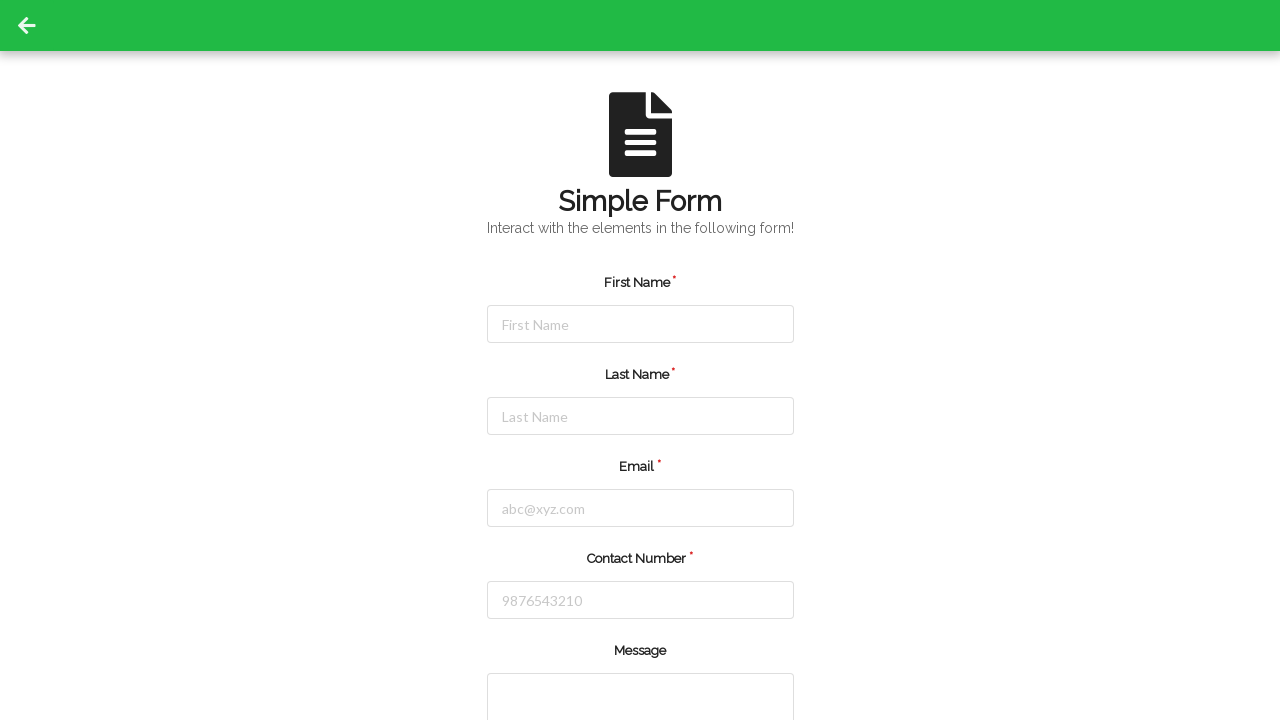

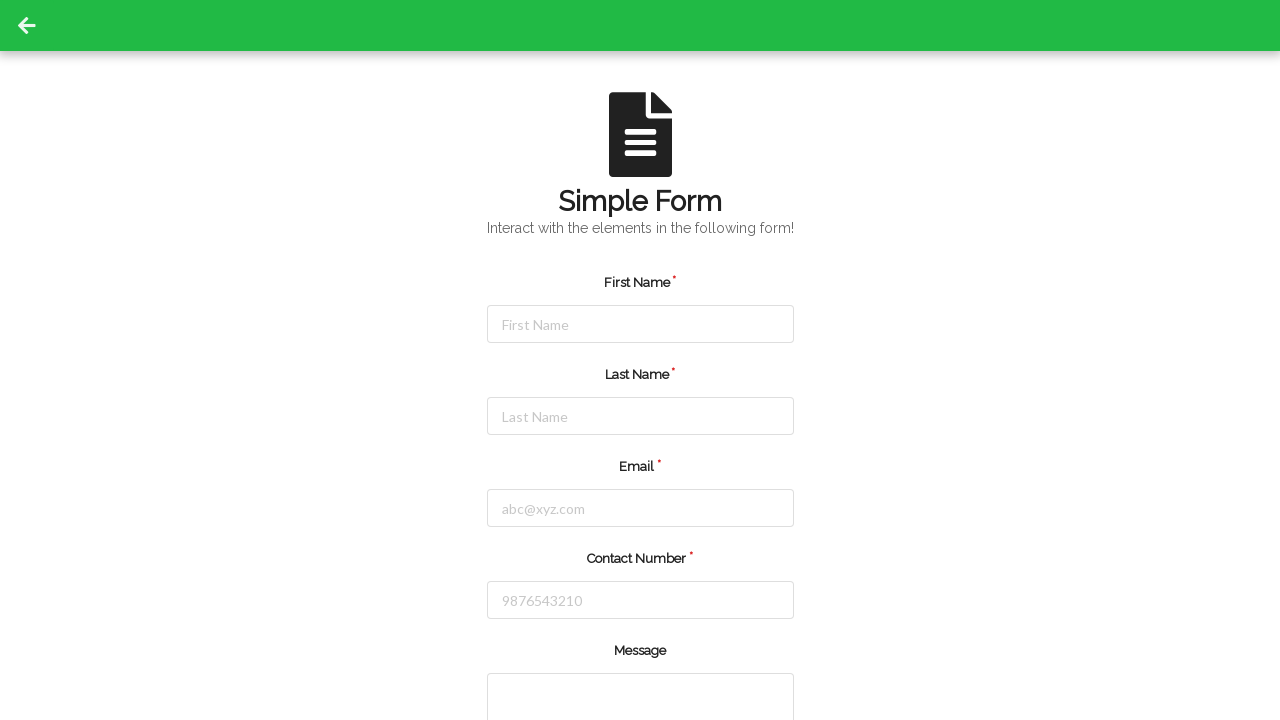